Navigates to YouTube homepage and waits for the page to load

Starting URL: http://www.youtube.com

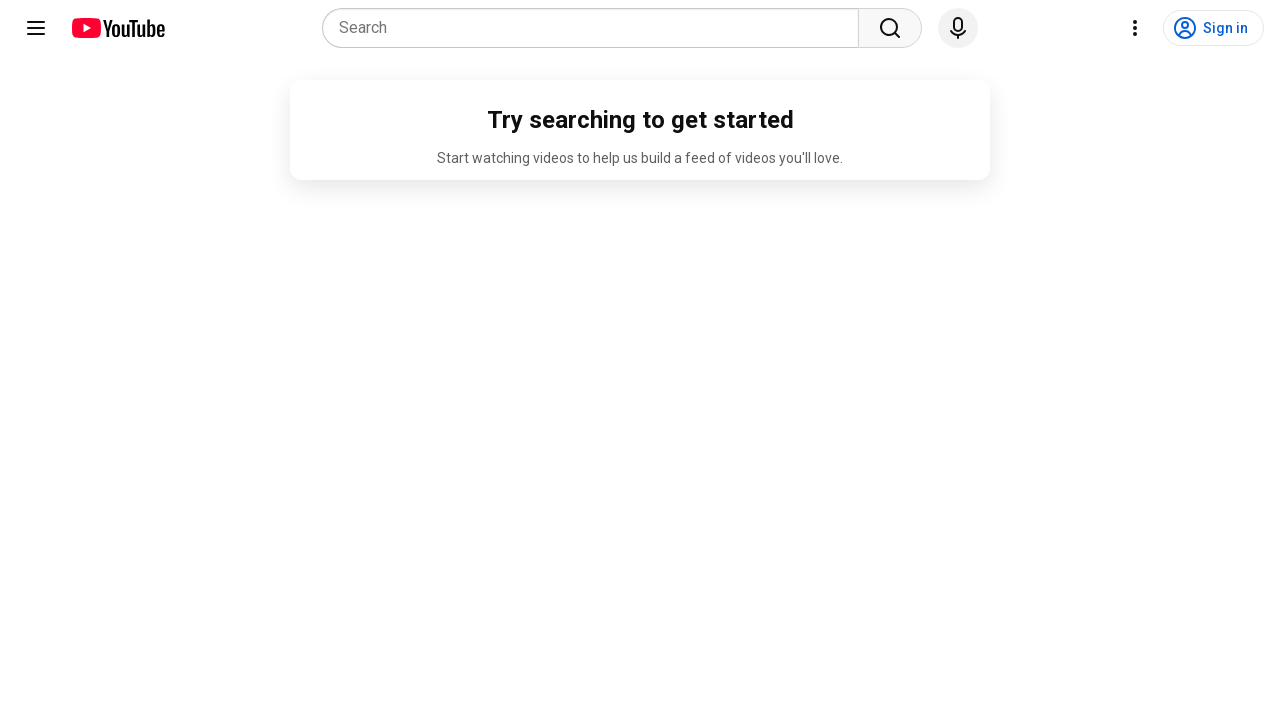

Navigated to YouTube homepage
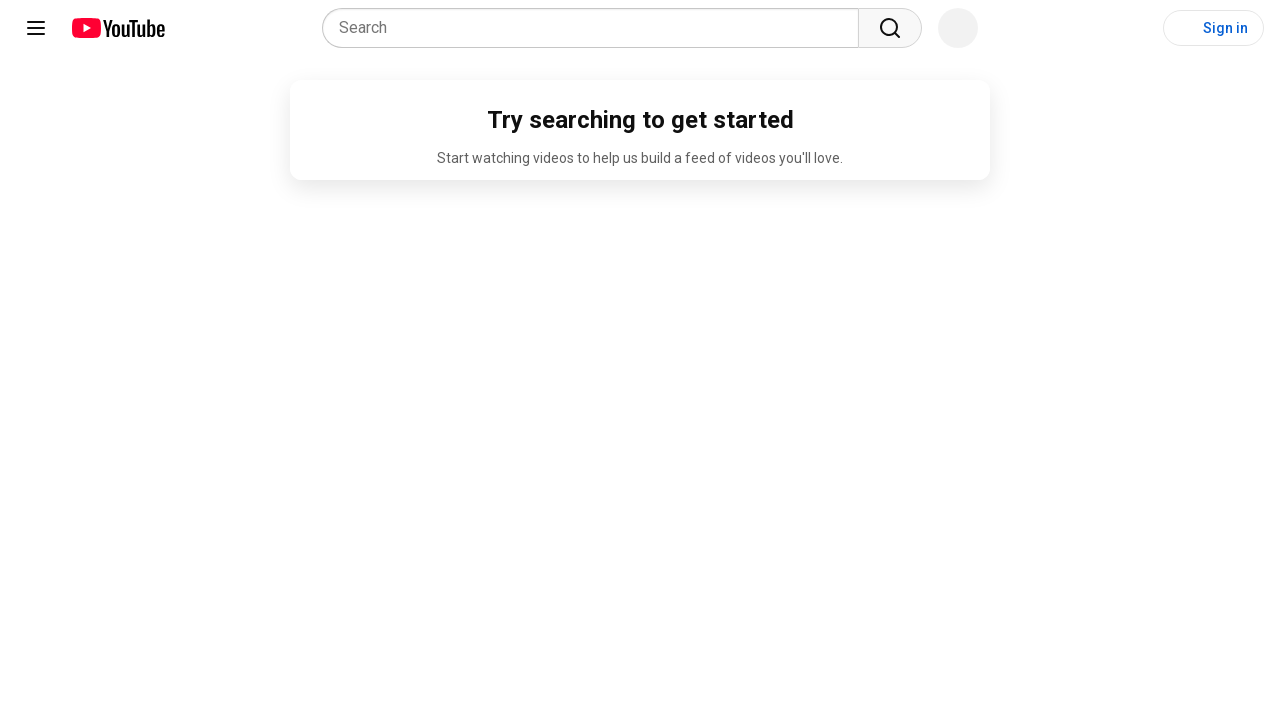

Waited for YouTube homepage to fully load
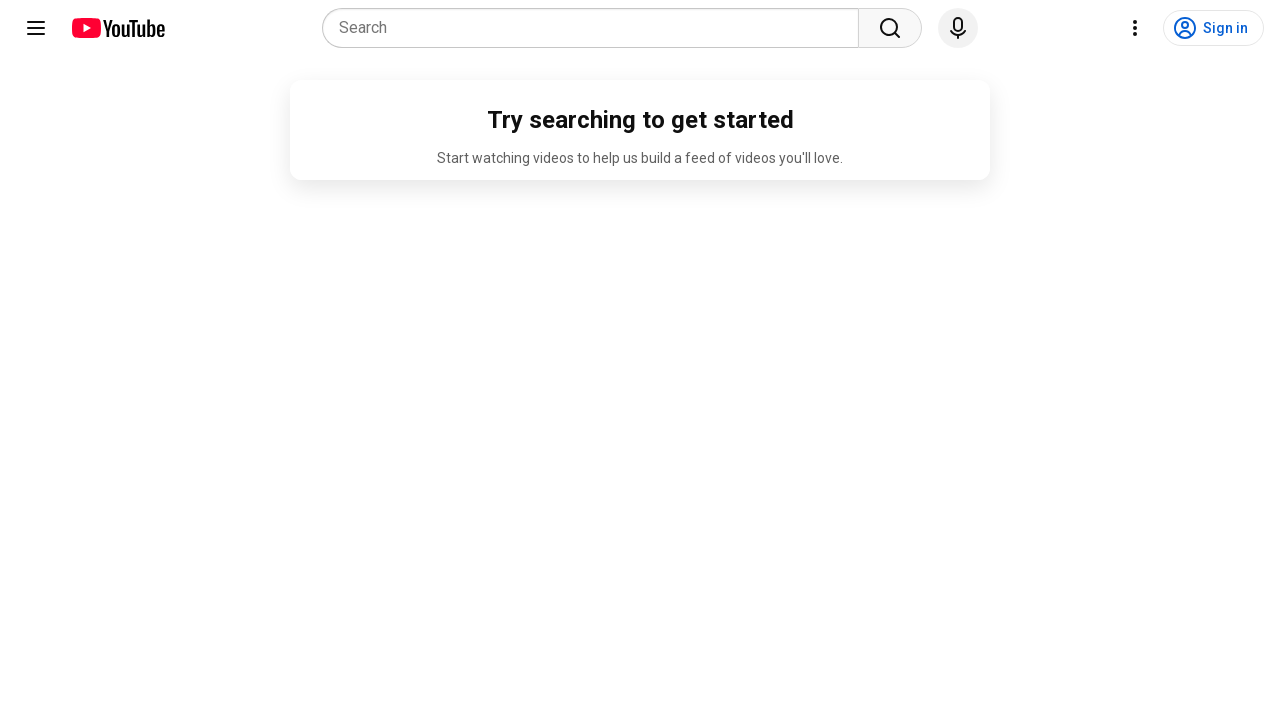

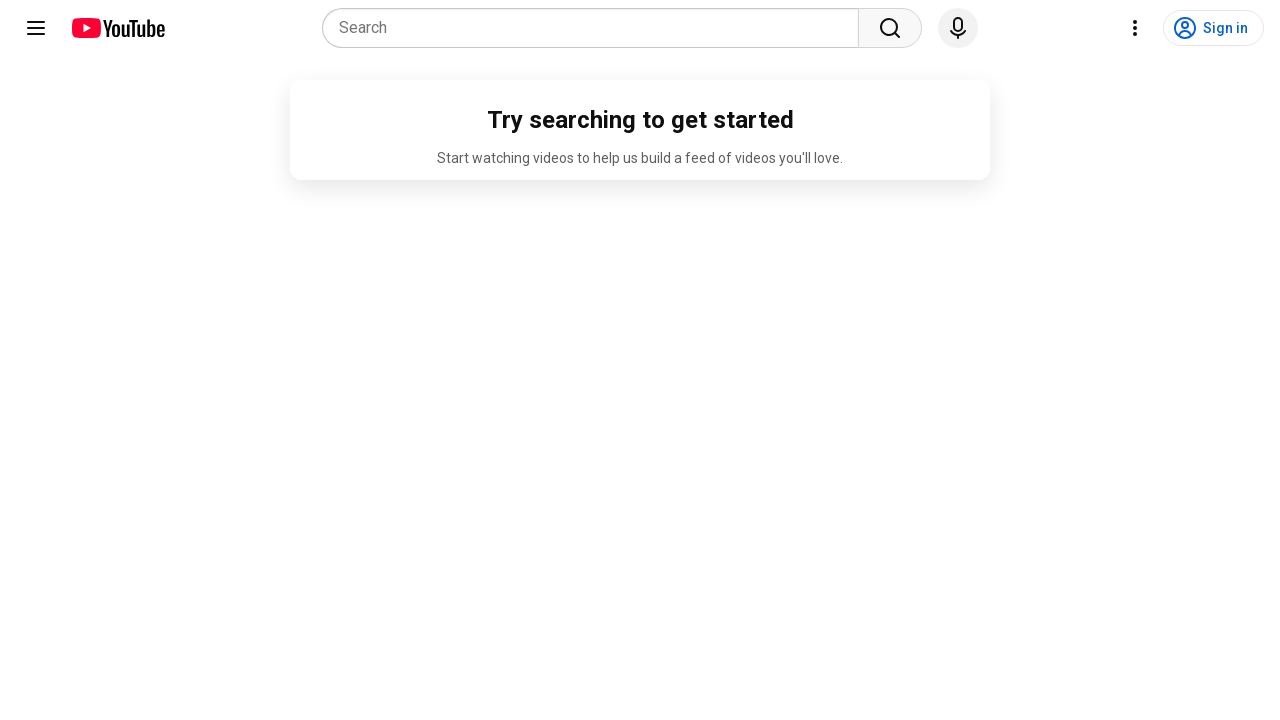